Tests drag and drop functionality by navigating to a practice page and dragging an element to a specific position

Starting URL: https://letcode.in/

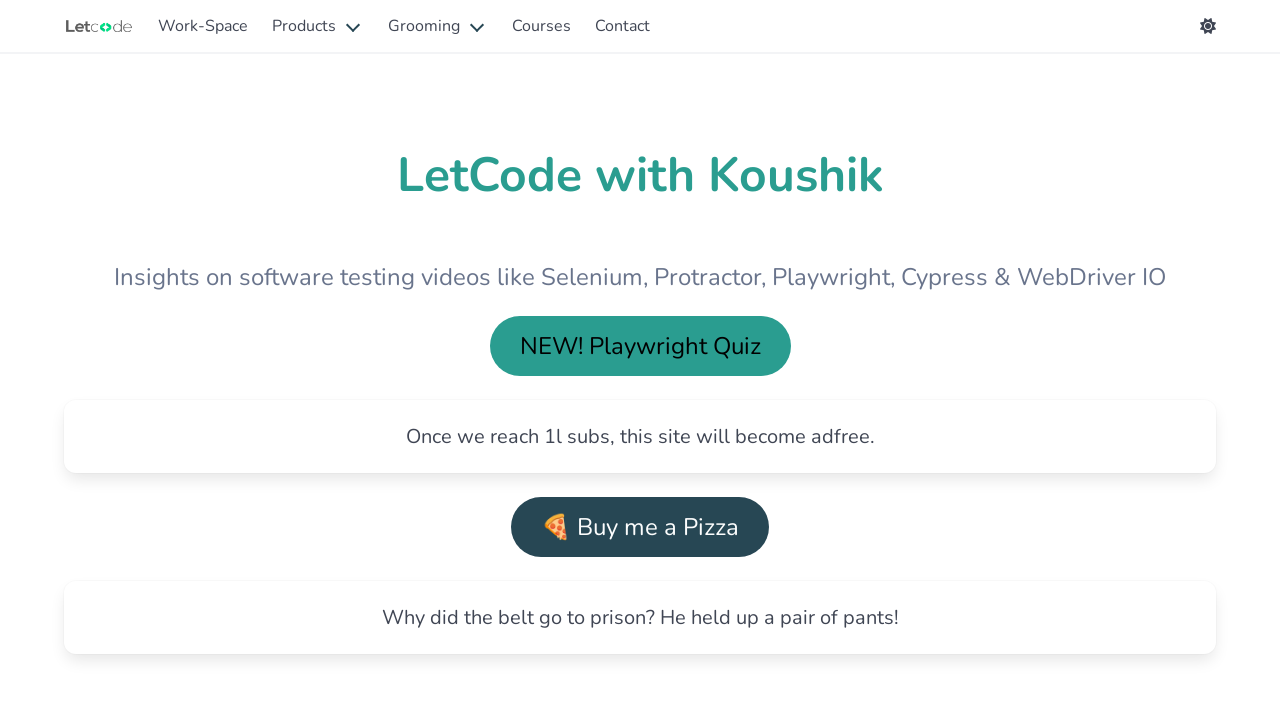

Clicked Work-Space header link at (203, 26) on text=Work-Space
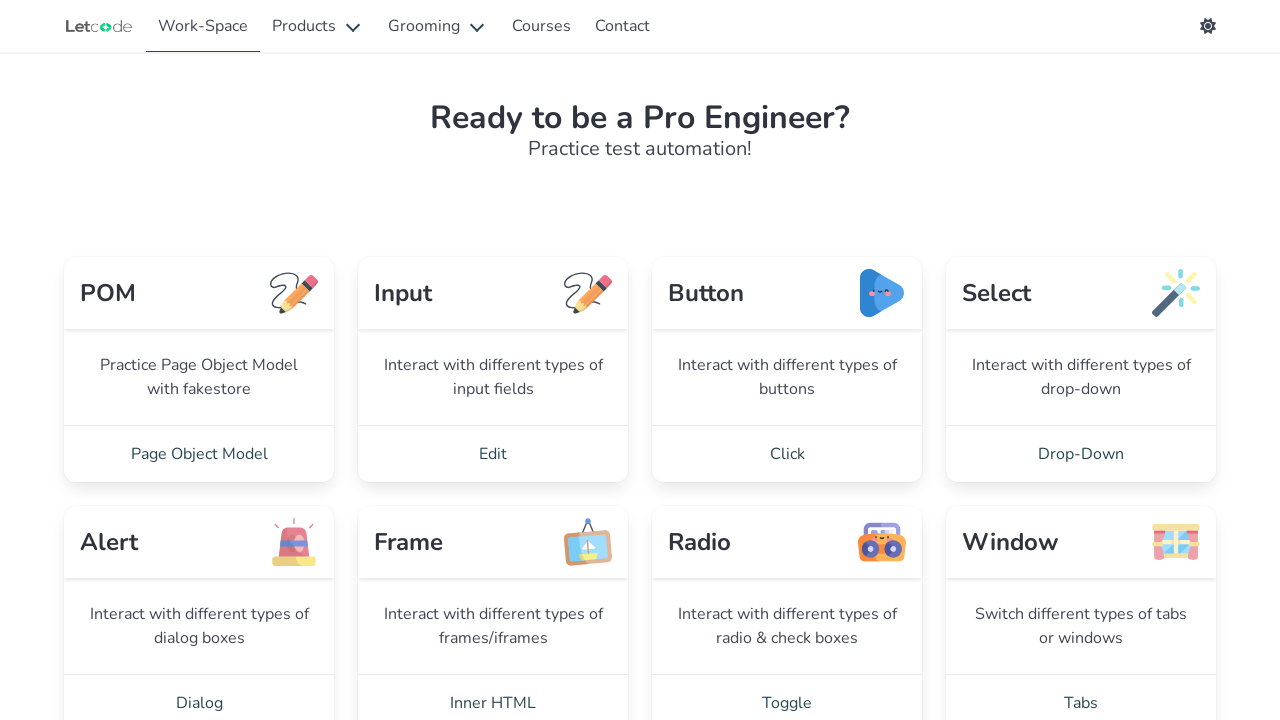

Waited 1 second for page to load
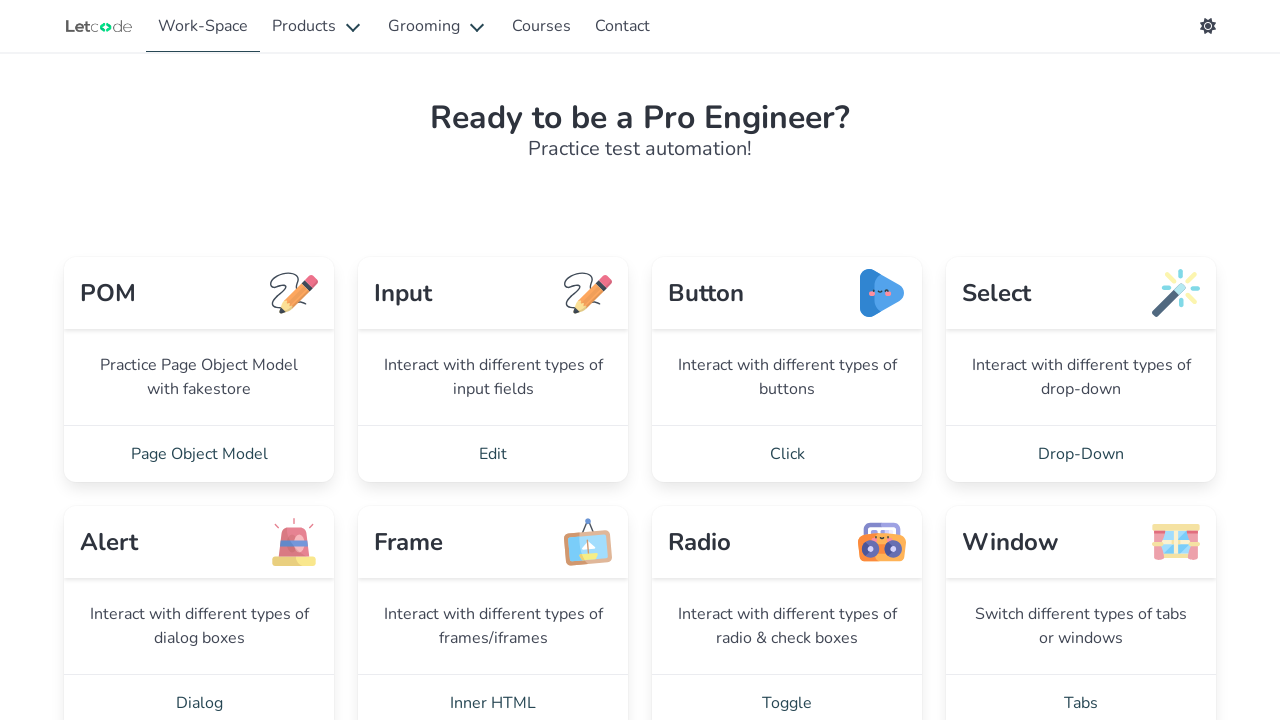

Clicked AUI - 1 link to navigate to drag and drop practice page at (493, 360) on text=AUI - 1
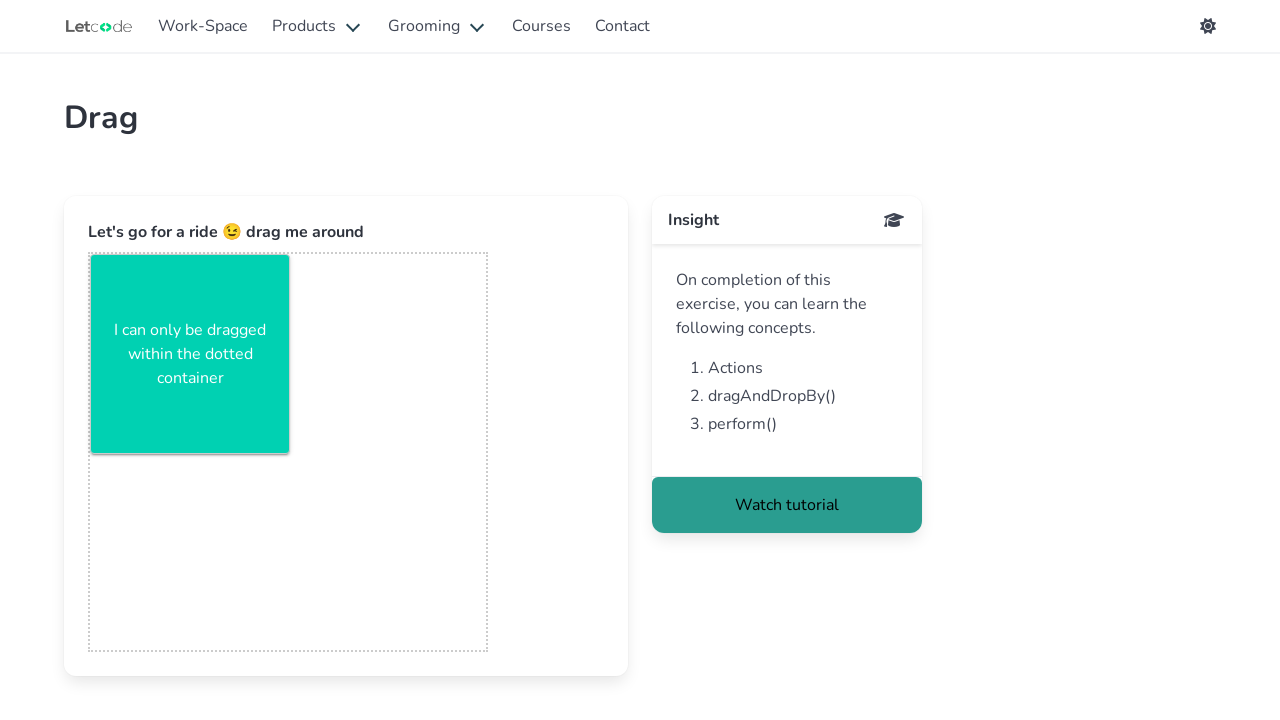

Located draggable element with ID 'sample-box'
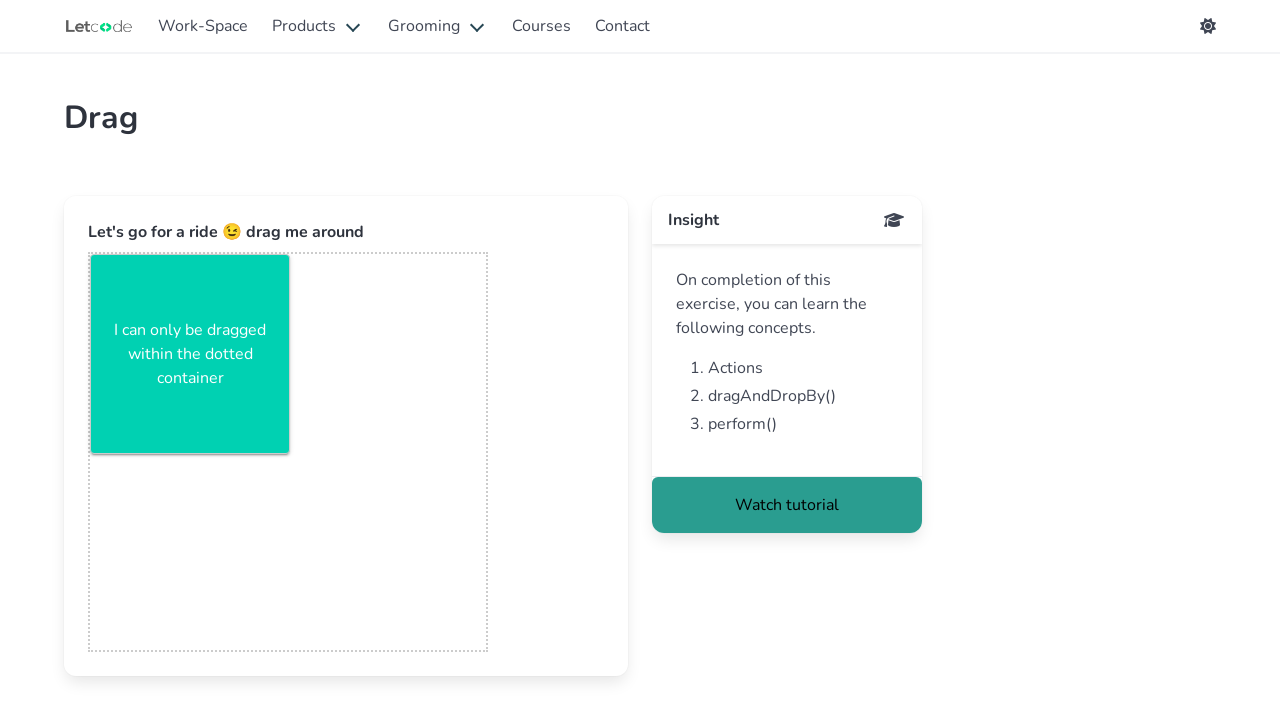

Retrieved bounding box of draggable element
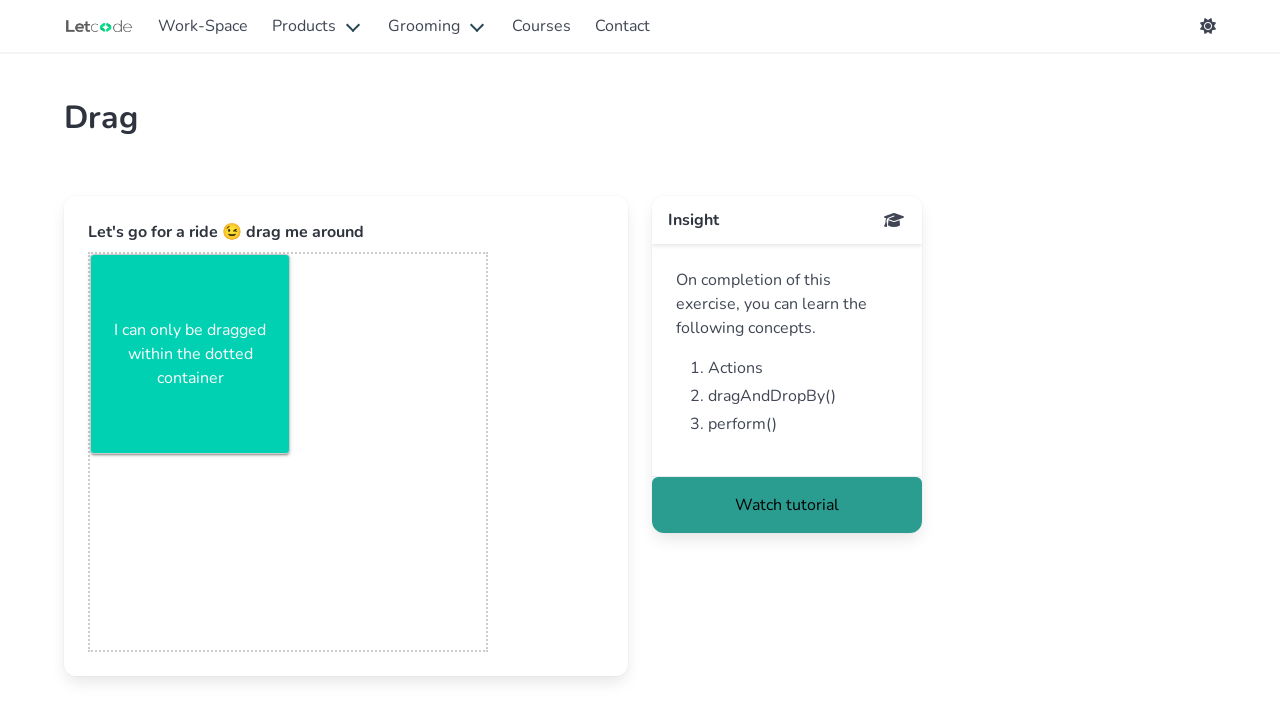

Initial position captured - X: 90, Y: 254
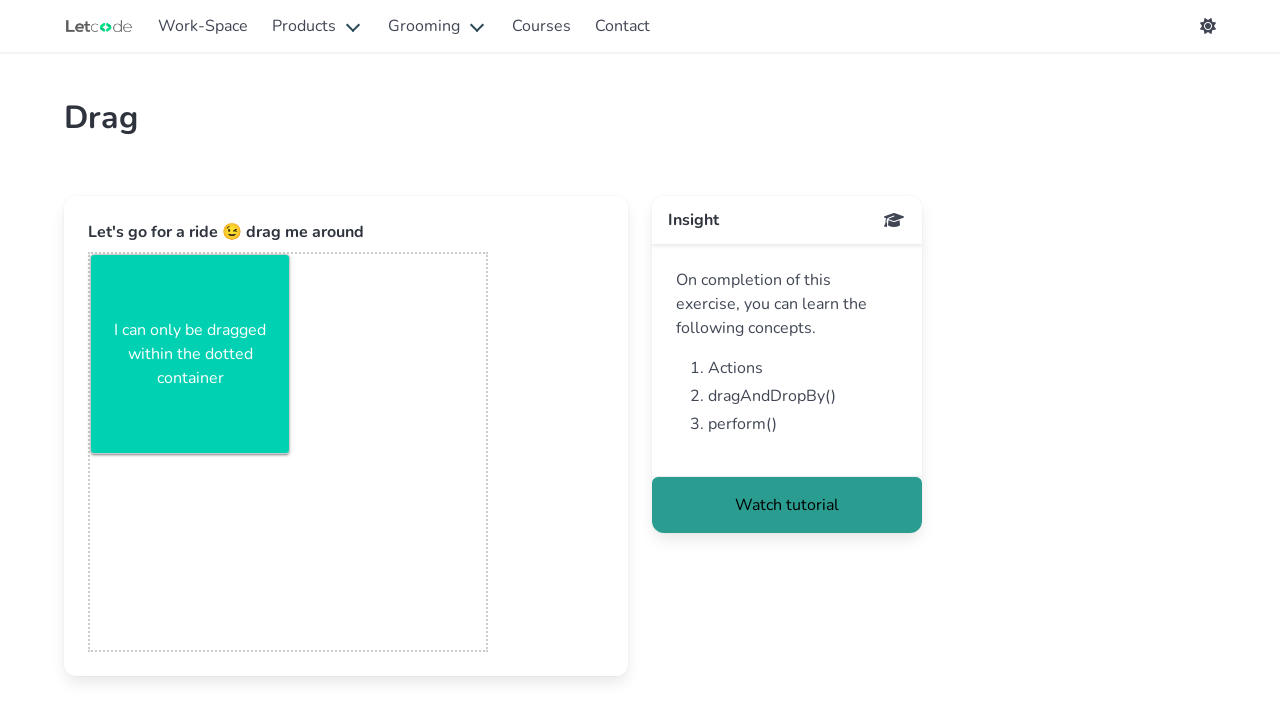

Waited 2 seconds before performing drag action
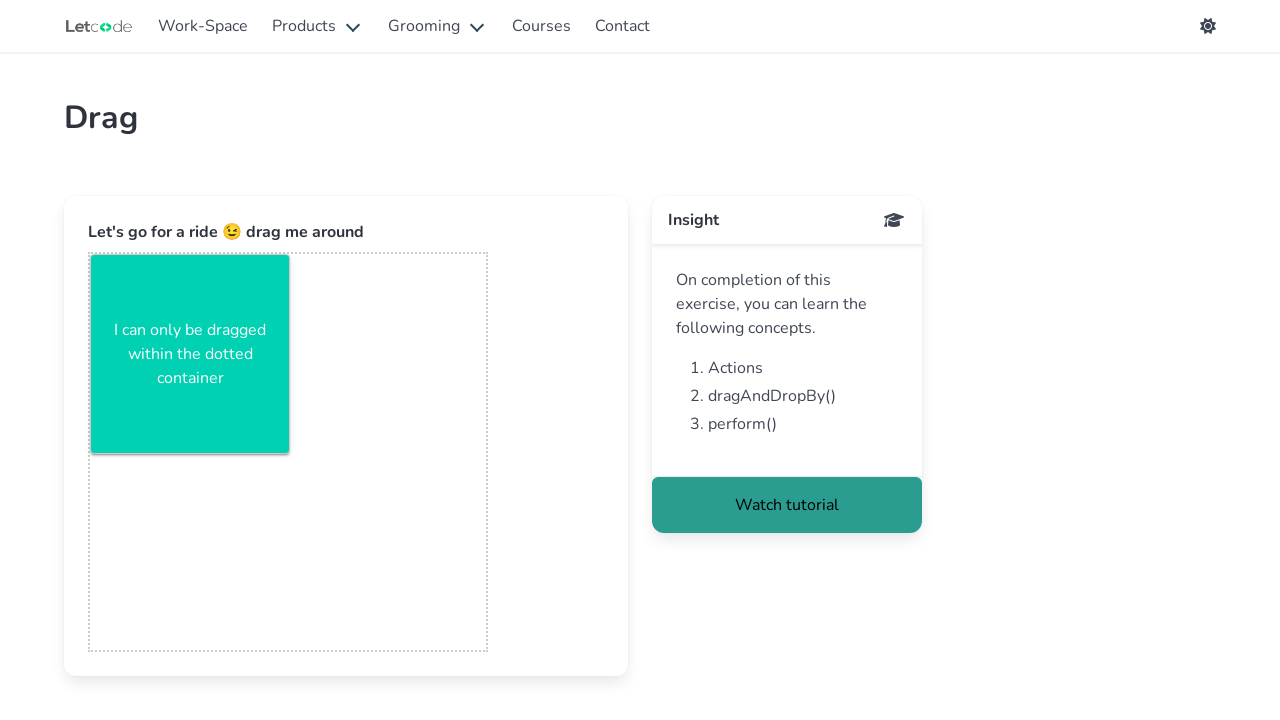

Double-clicked the draggable element at (190, 354) on #sample-box
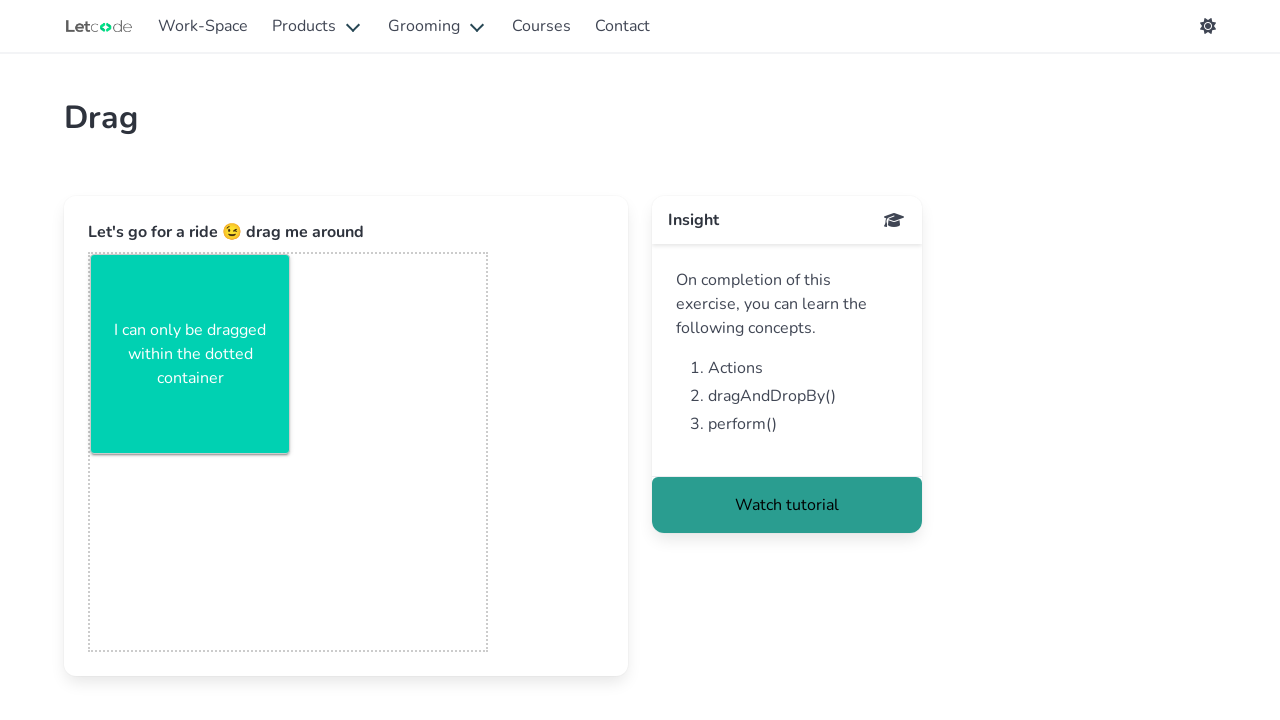

Dragged element 50px right and 50px down to new position at (141, 305)
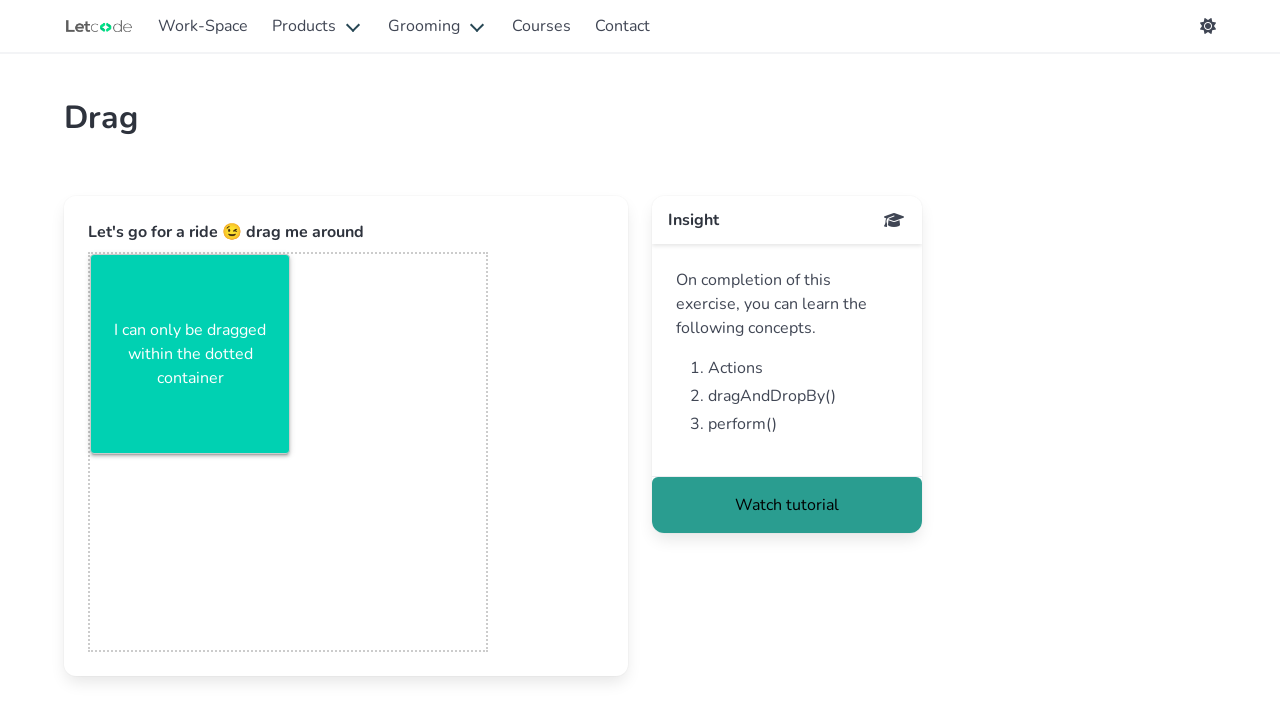

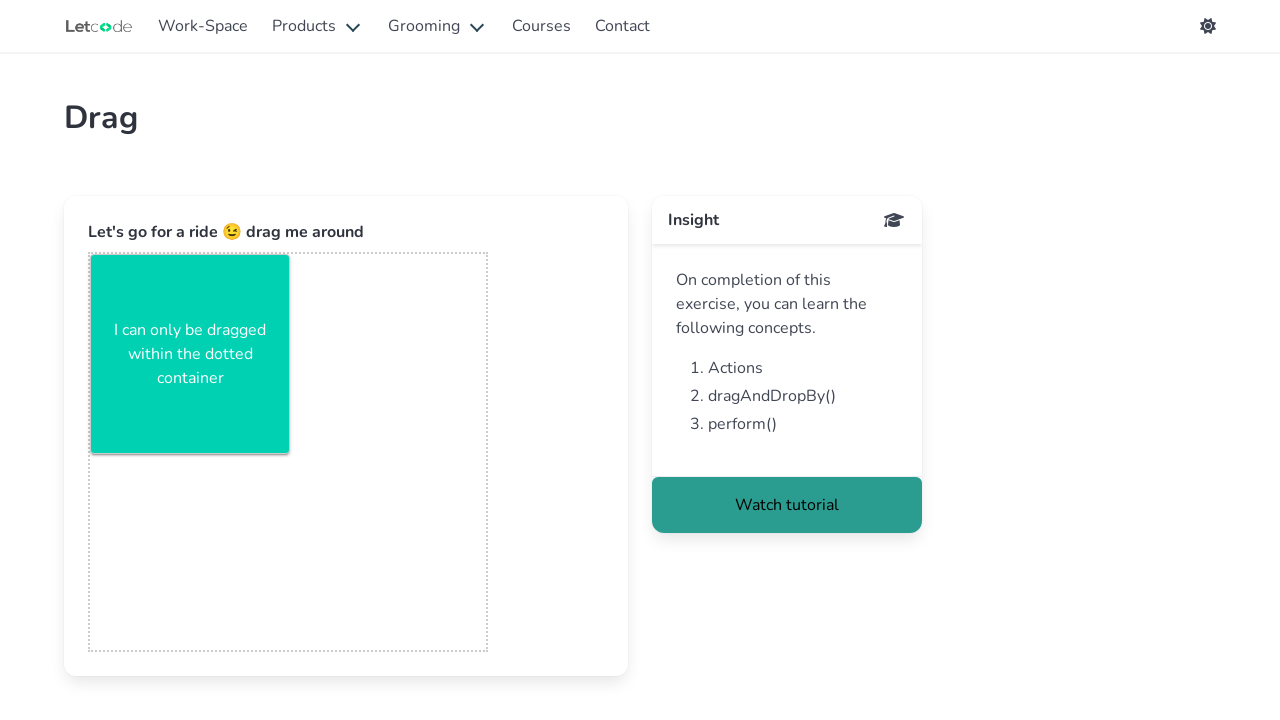